Tests mouse hover and context click (right-click) interactions on a practice automation page, including hovering over an element and right-clicking on links

Starting URL: https://rahulshettyacademy.com/AutomationPractice/

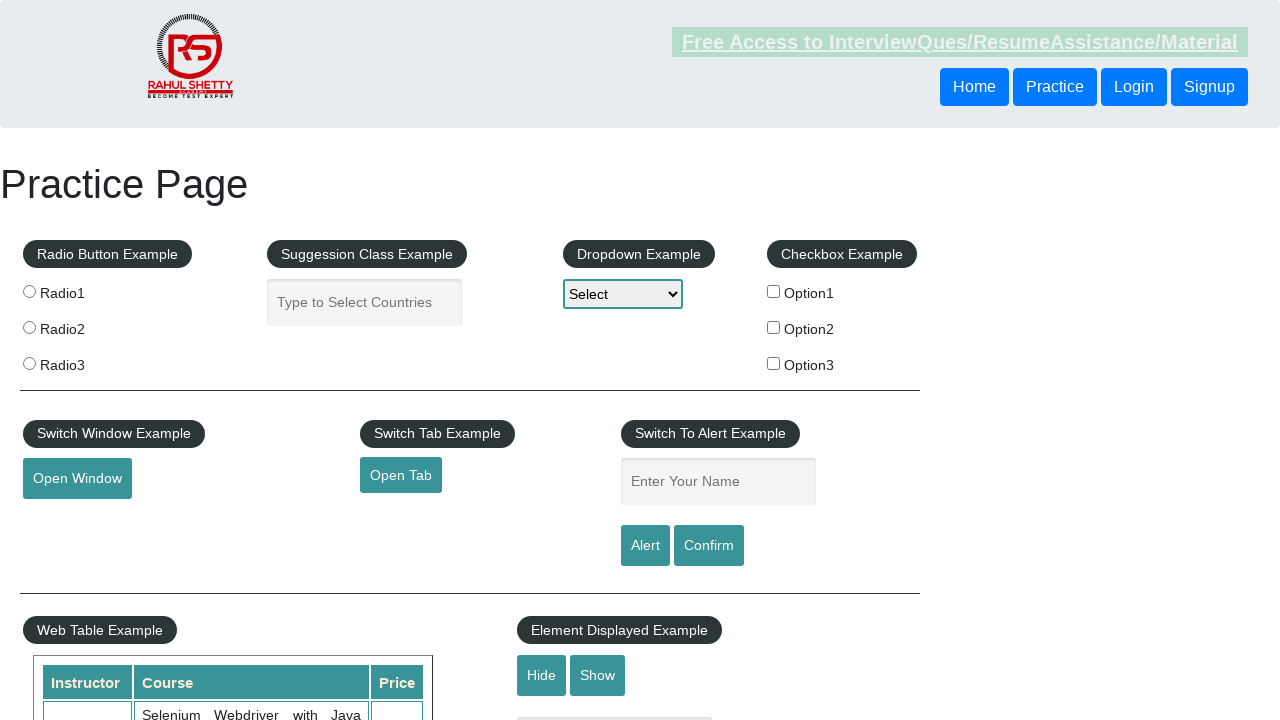

Navigated to AutomationPractice page
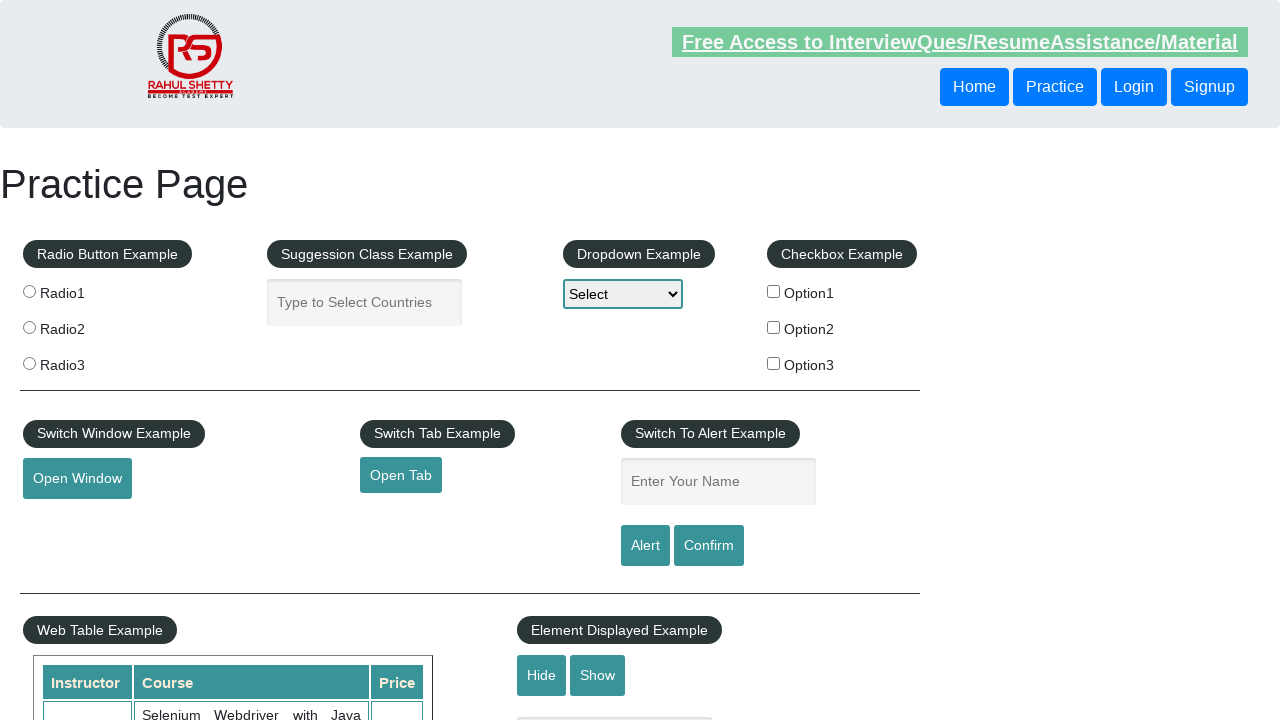

Hovered over mouse hover element at (83, 361) on #mousehover
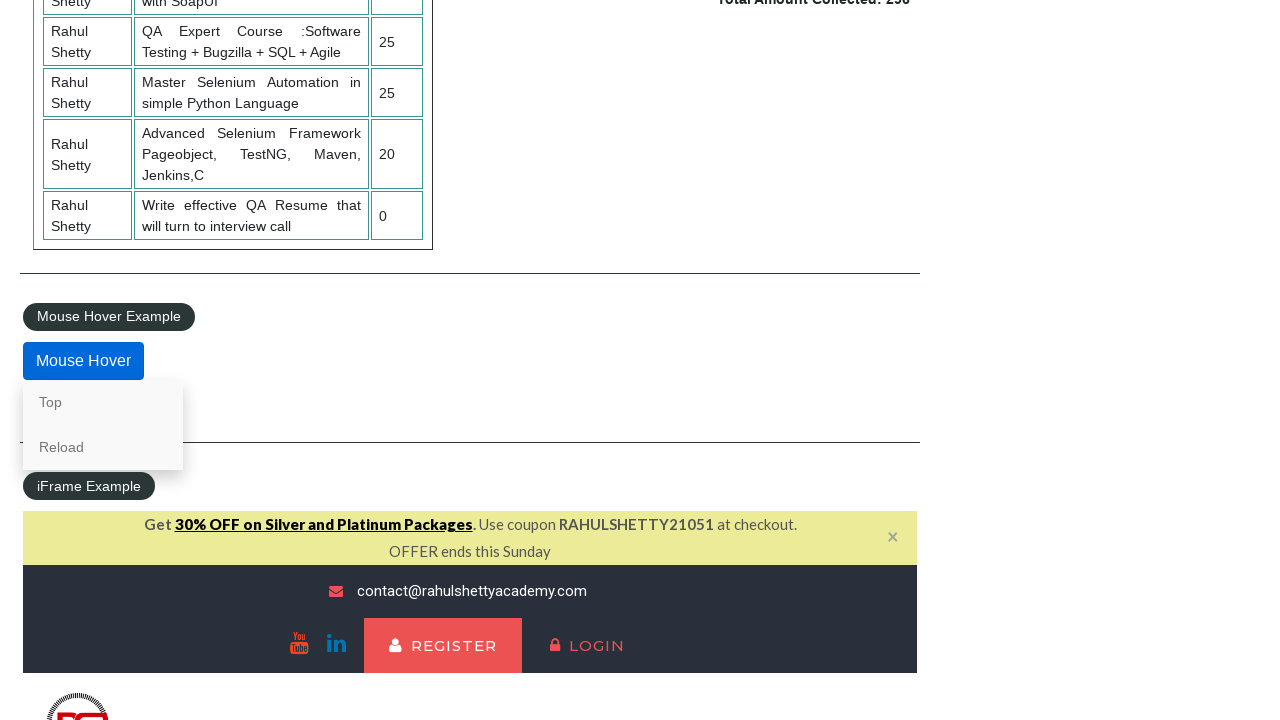

Right-clicked on 'Top' link at (103, 402) on text=Top
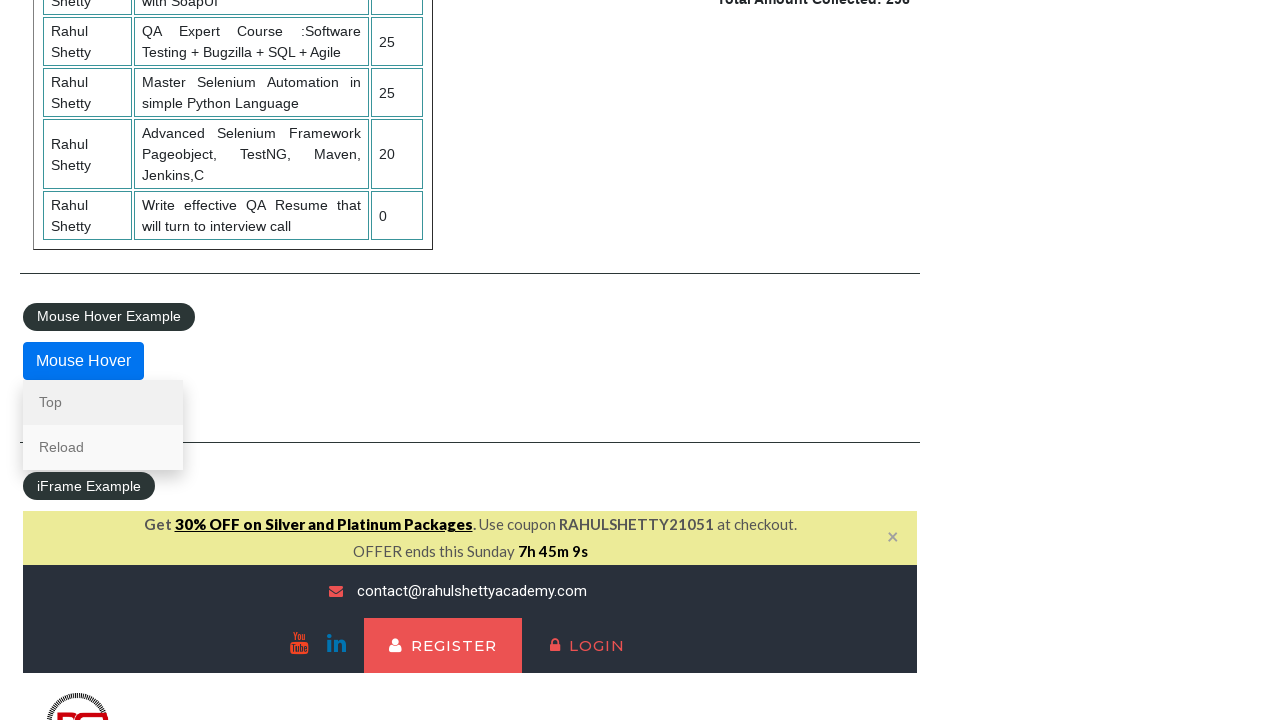

Hovered over mouse hover element again at (83, 361) on #mousehover
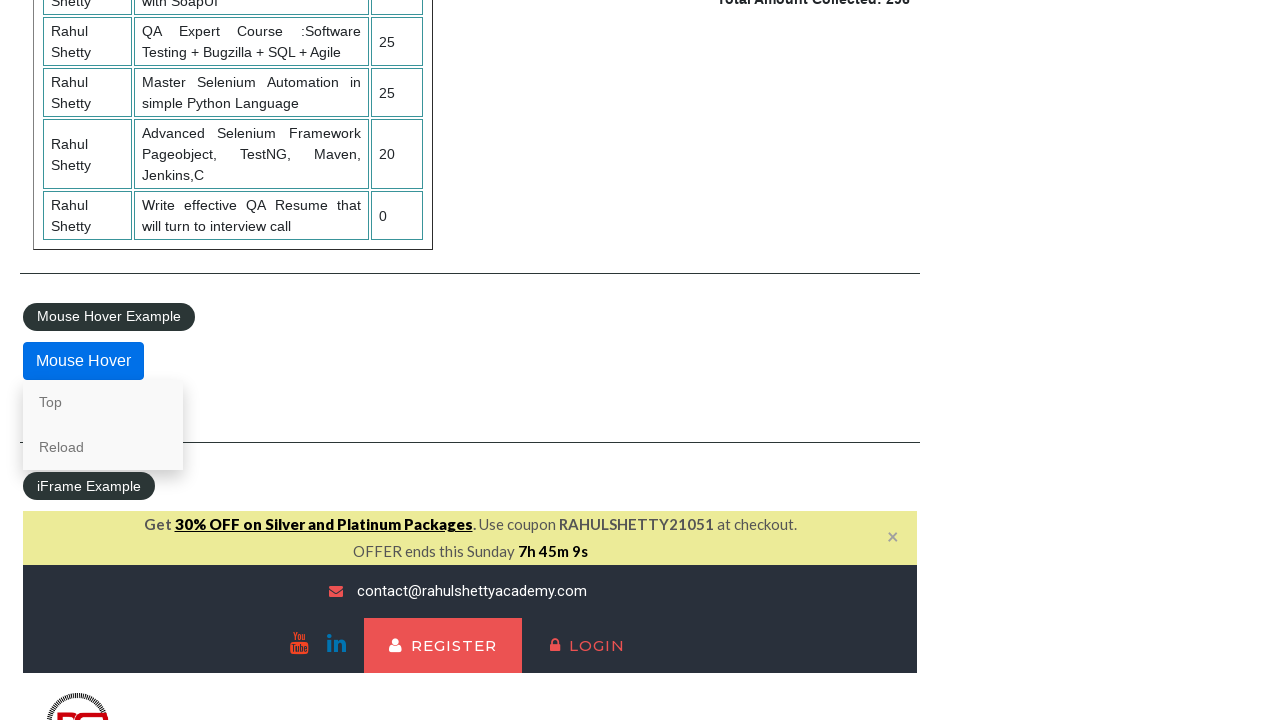

Right-clicked on 'Reload' link at (103, 447) on text=Reload
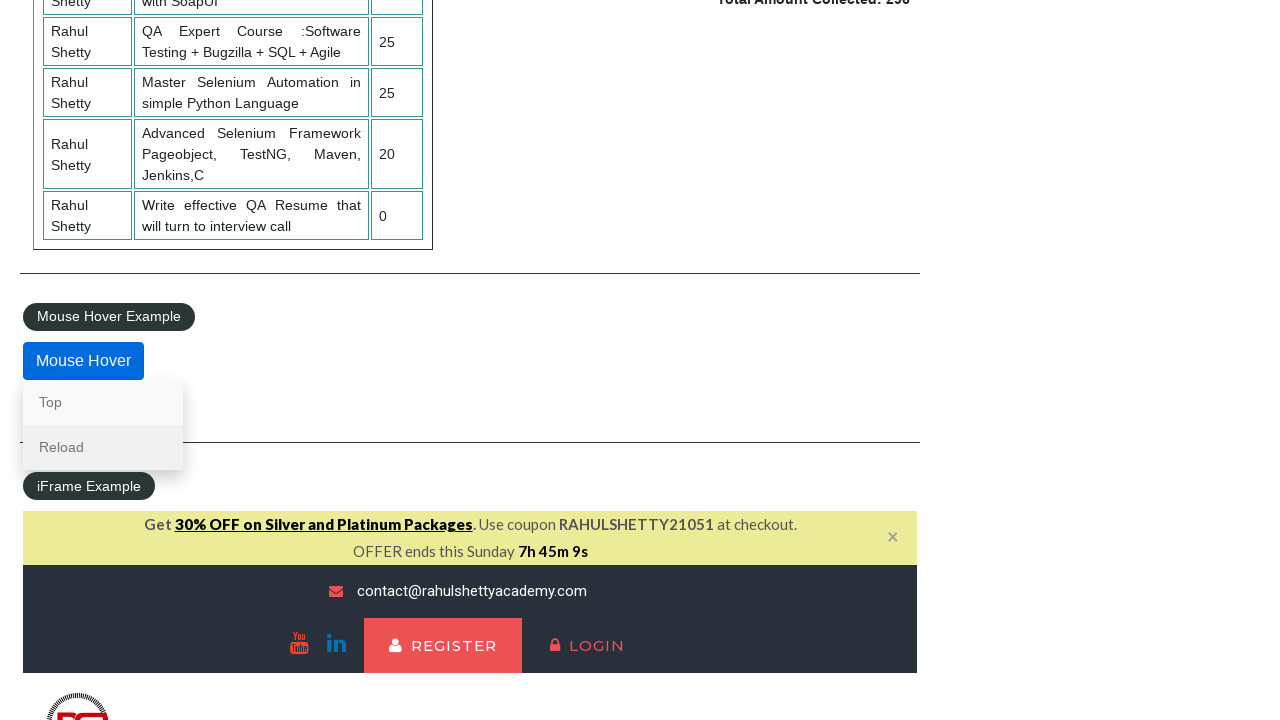

Clicked on 'Reload' link at (103, 447) on text=Reload
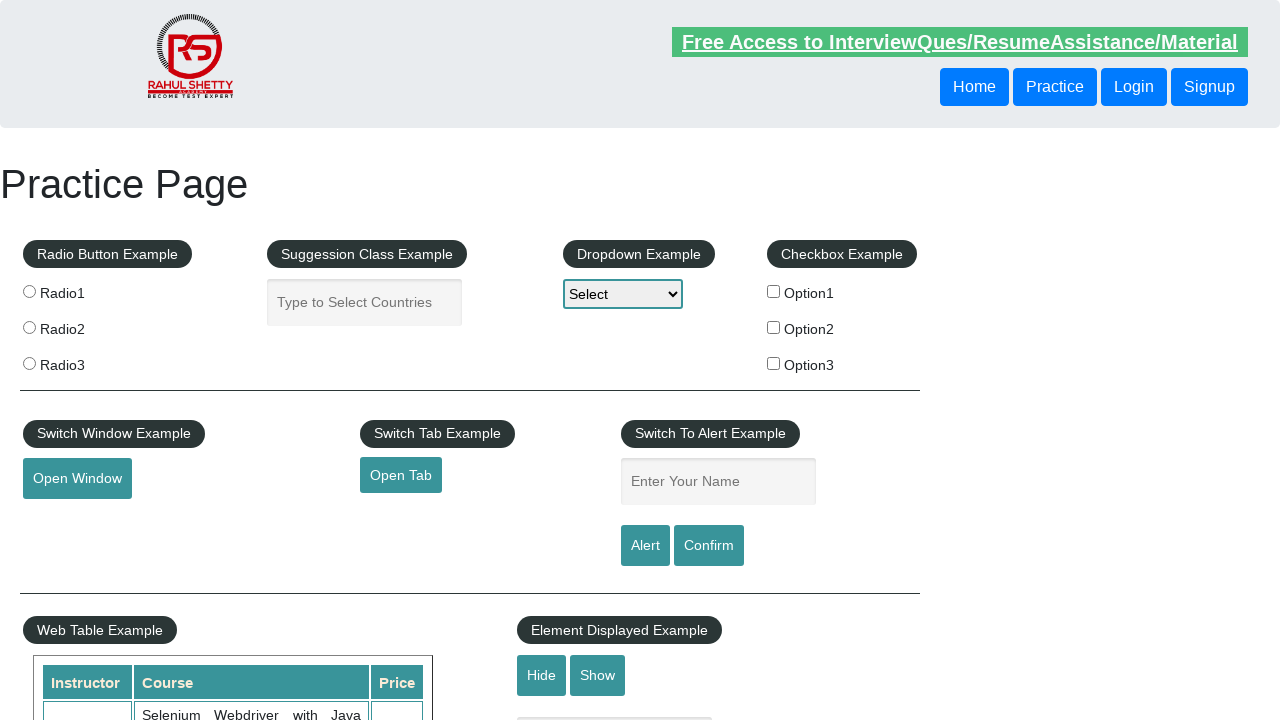

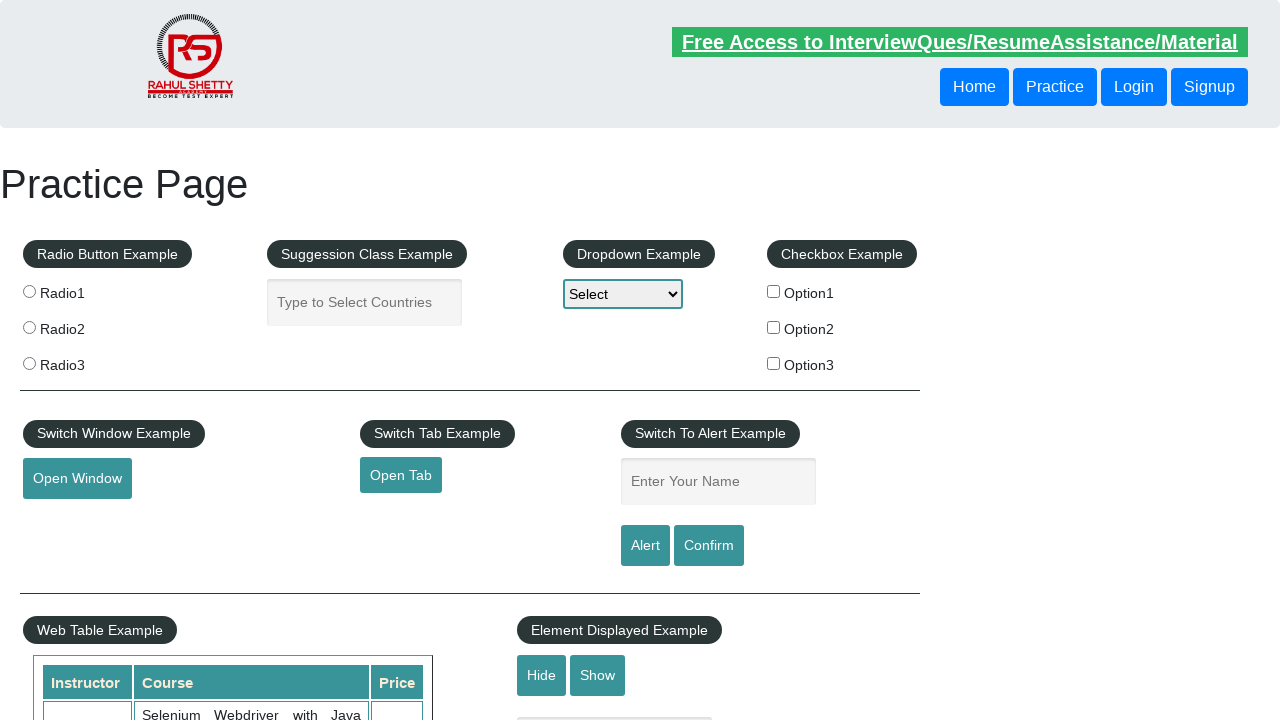